Tests navigation through multiple windows by clicking on Privacy link from Gmail homepage and then clicking Terms of Service link from the Privacy page

Starting URL: http://gmail.com

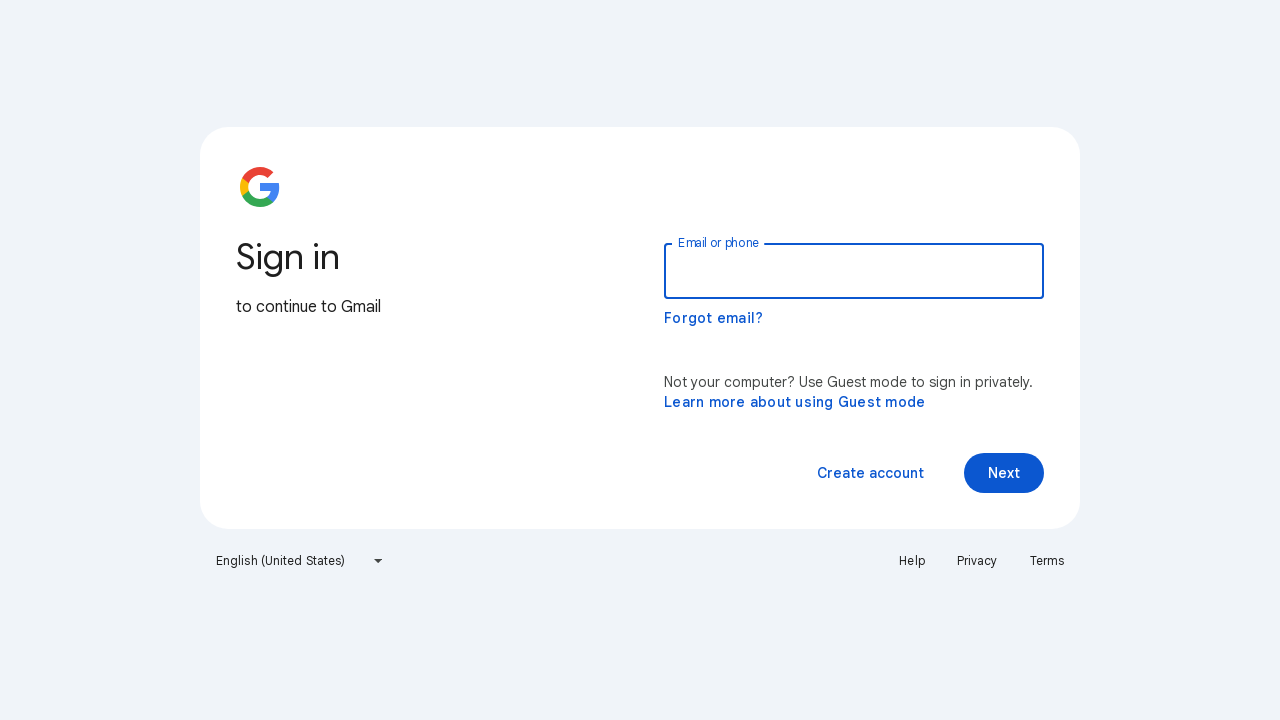

Clicked Privacy link from Gmail homepage at (977, 561) on a:has-text('Privacy')
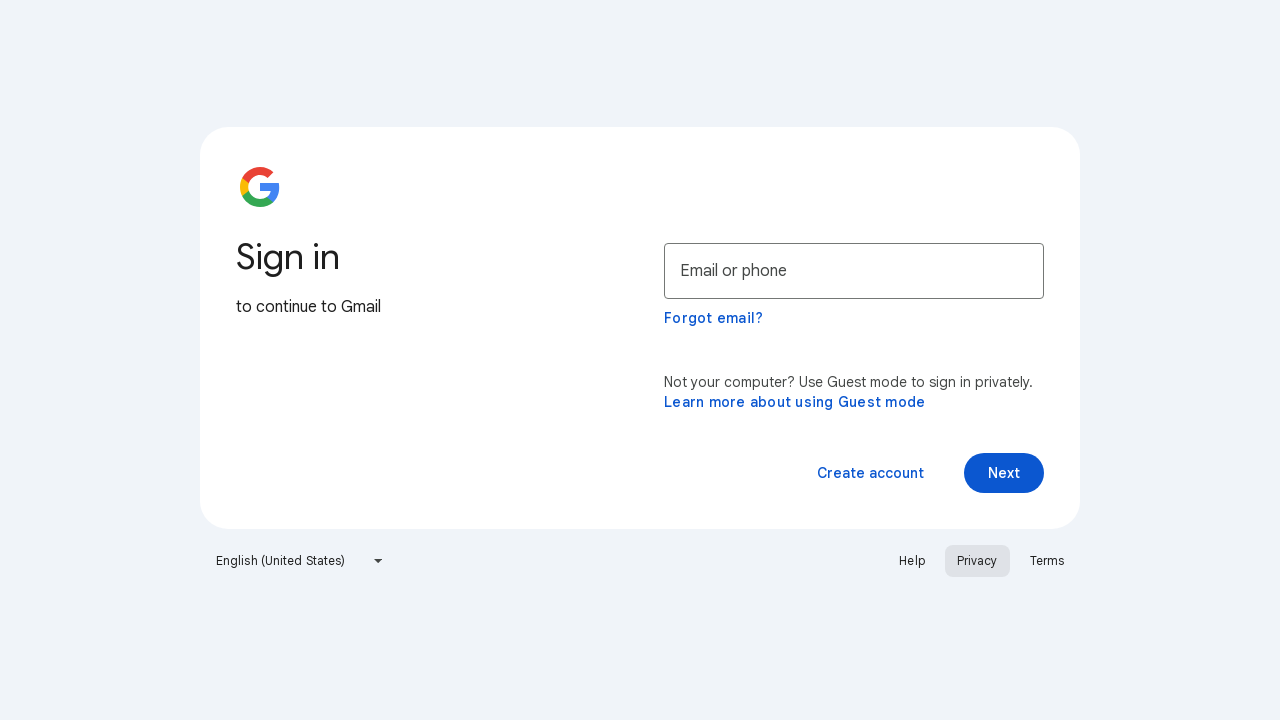

New window/tab opened with Privacy page
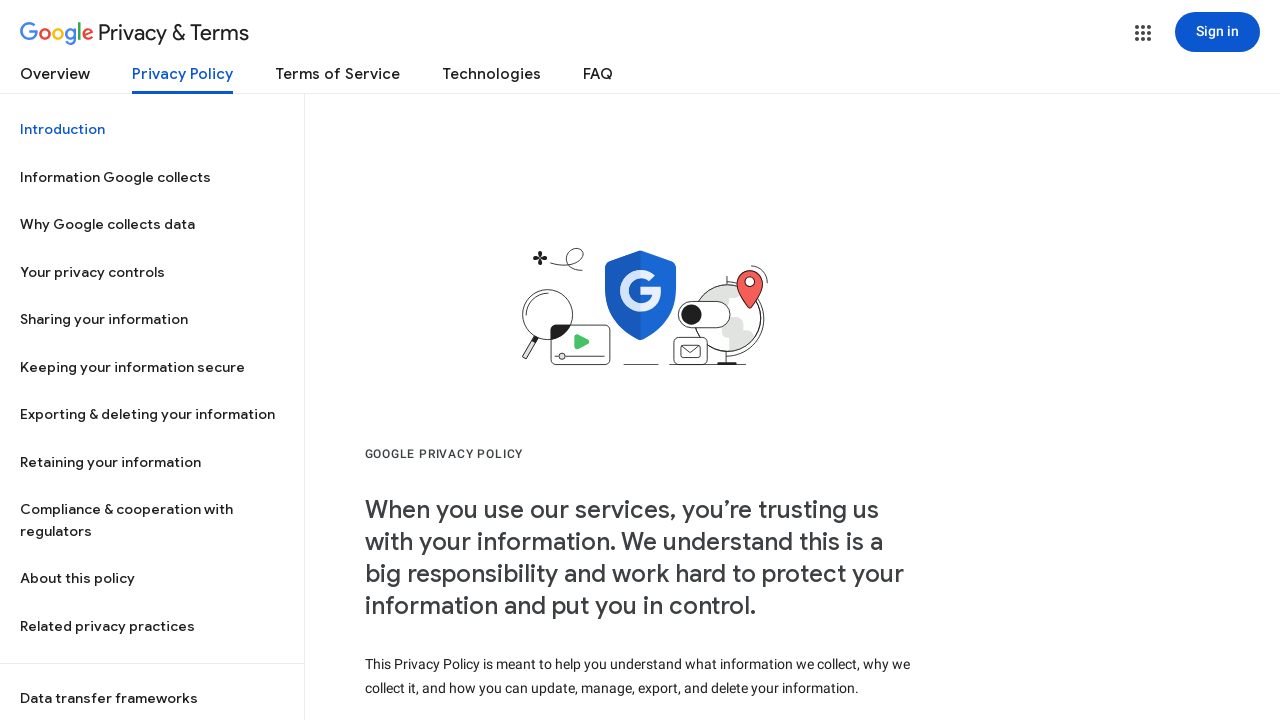

Clicked Terms of Service link from Privacy page at (338, 78) on a:has-text('Terms of Service')
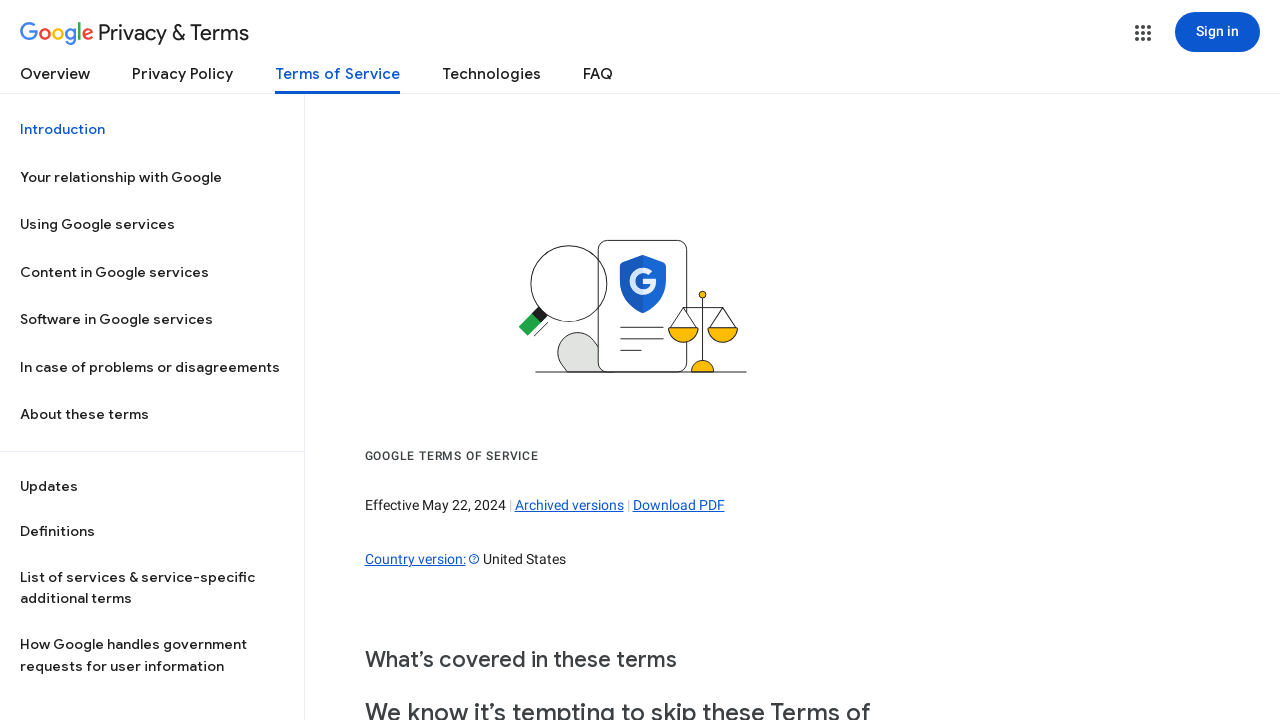

Terms of Service page loaded successfully
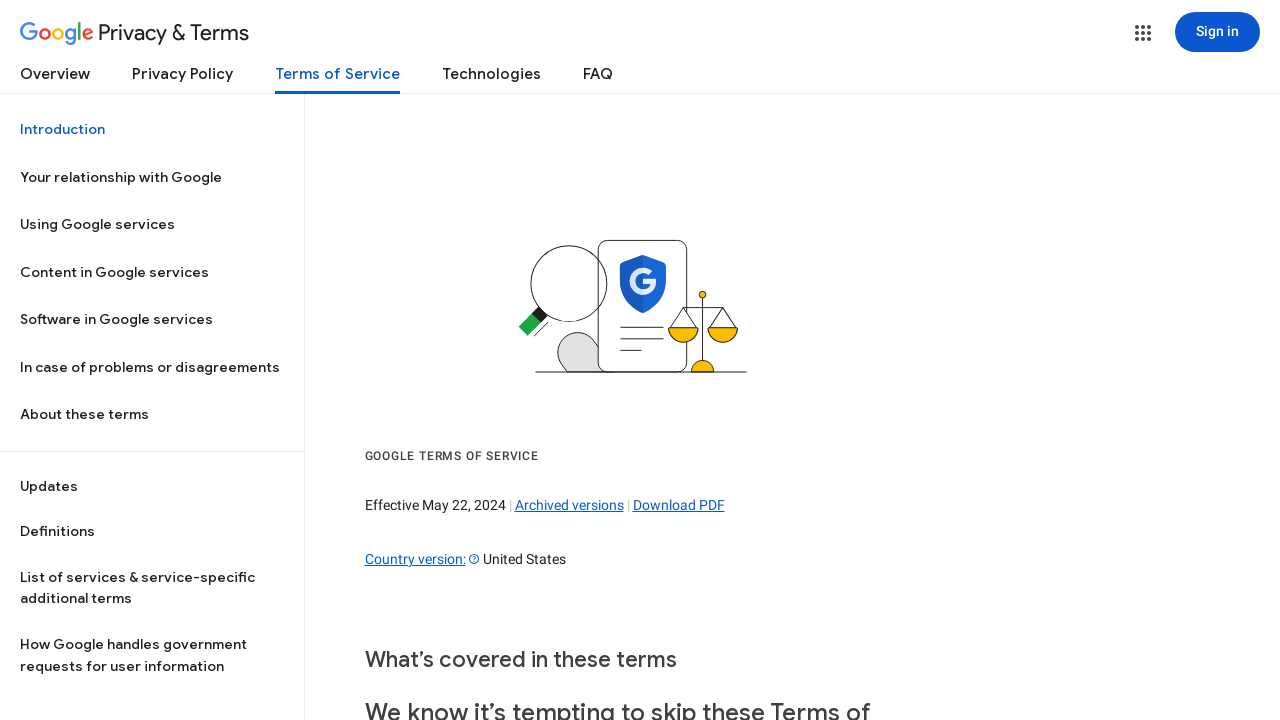

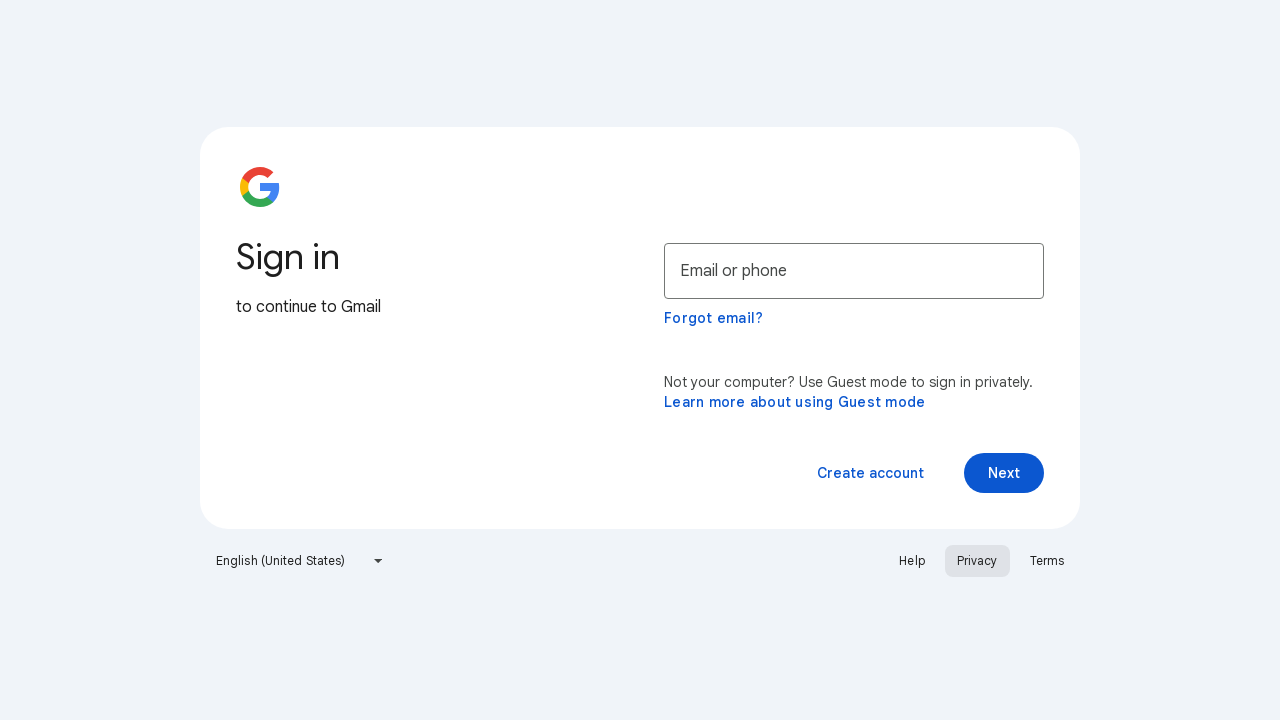